Tests car registration form by filling in car details (brand, model, year, kilometers, price) and submitting the form

Starting URL: https://cadastrocars.vercel.app/car

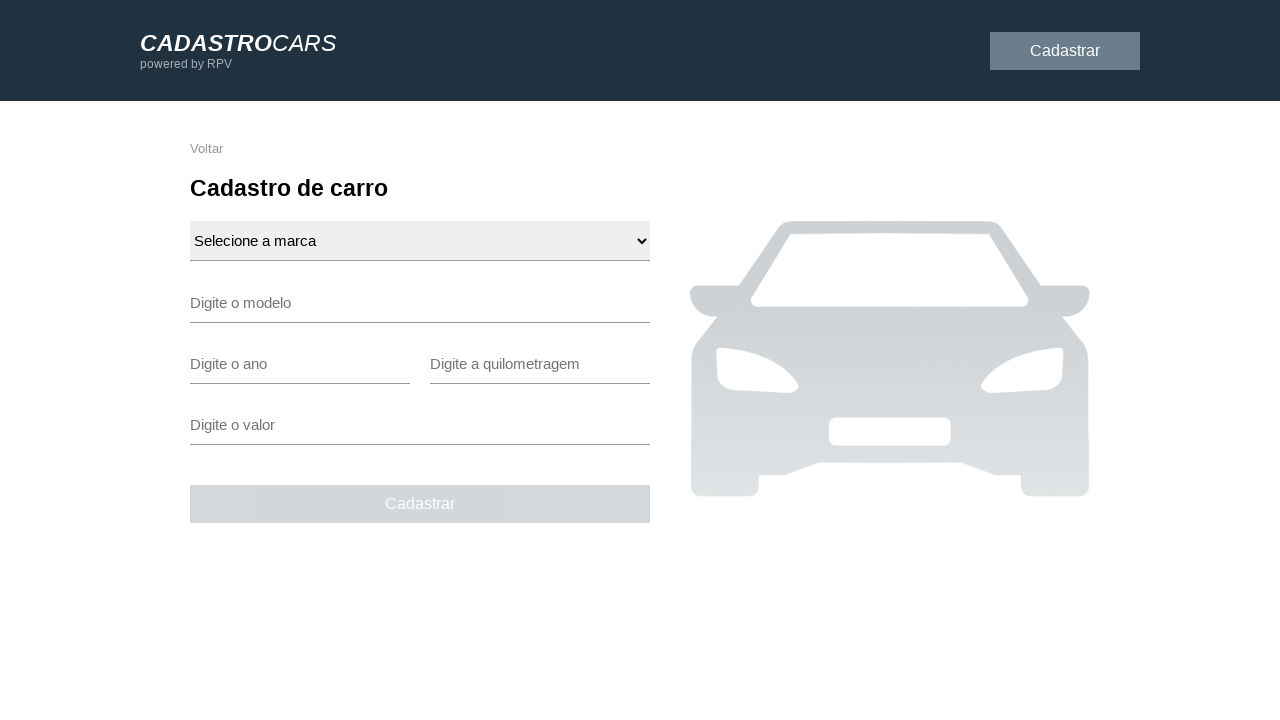

Selected Honda from the car brand dropdown on select.brandField
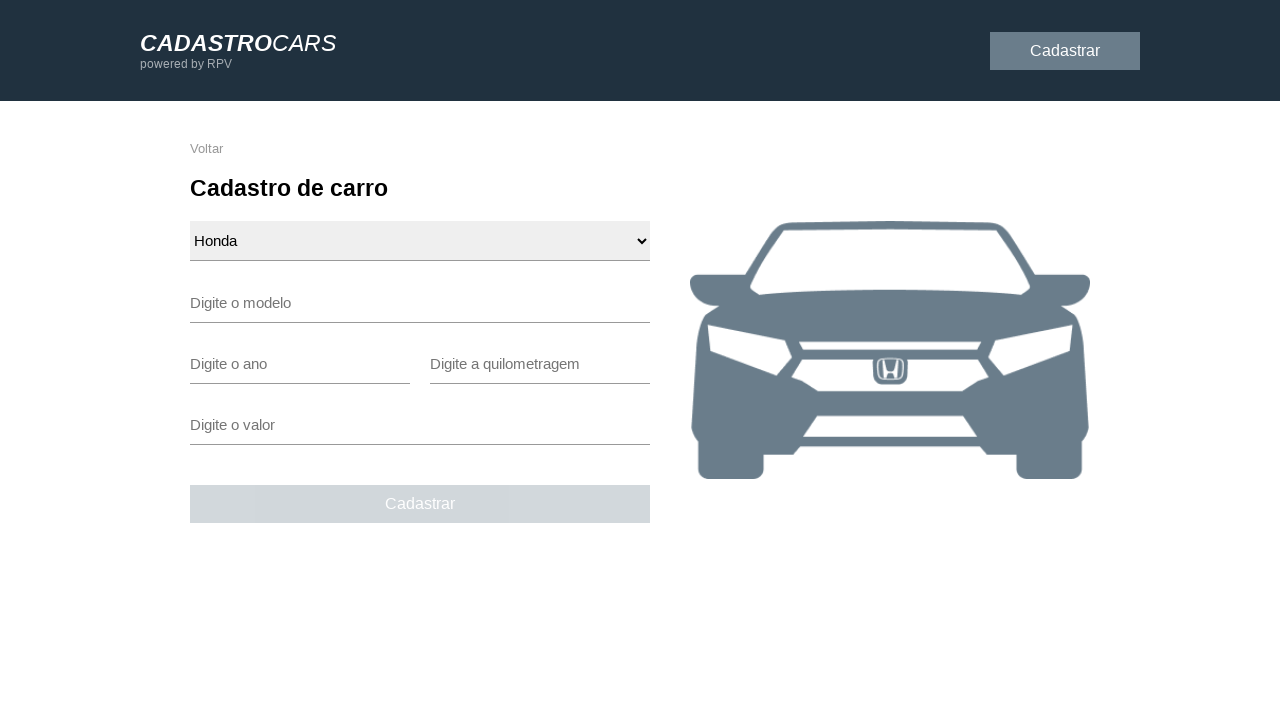

Filled in car model field with 'Civic' on input.modelField
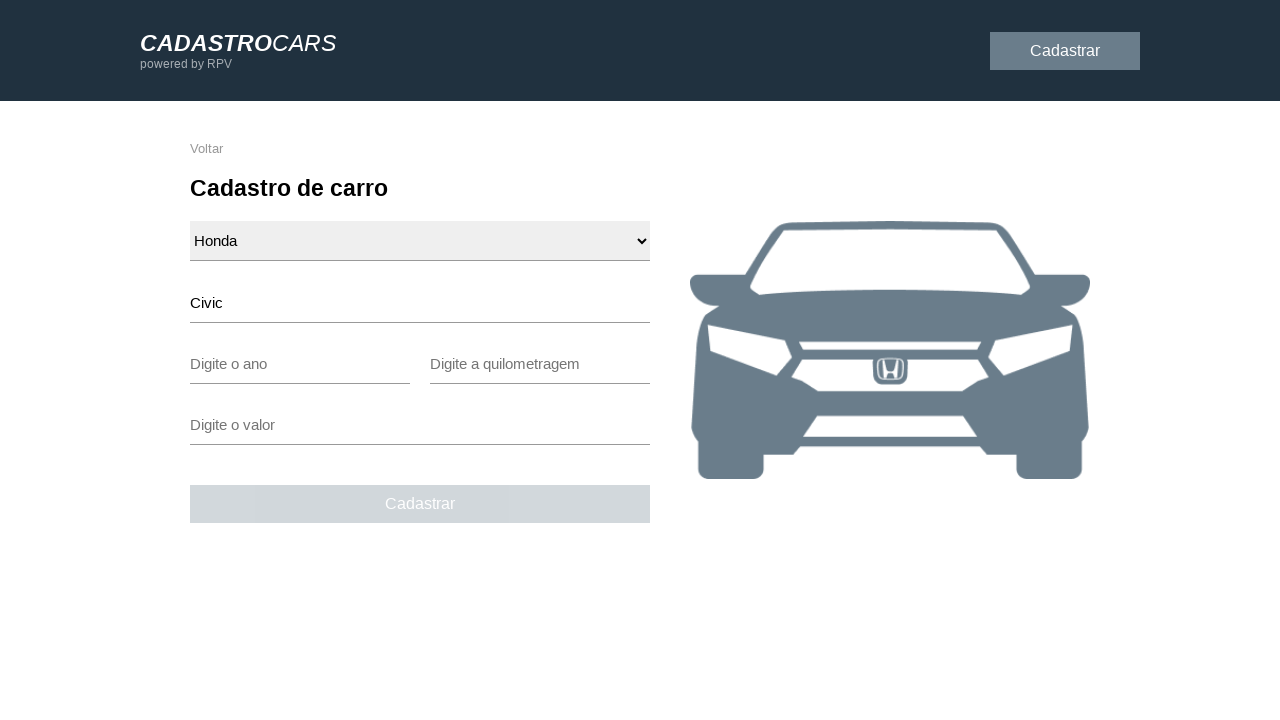

Filled in car year field with '2023' on input.yearField
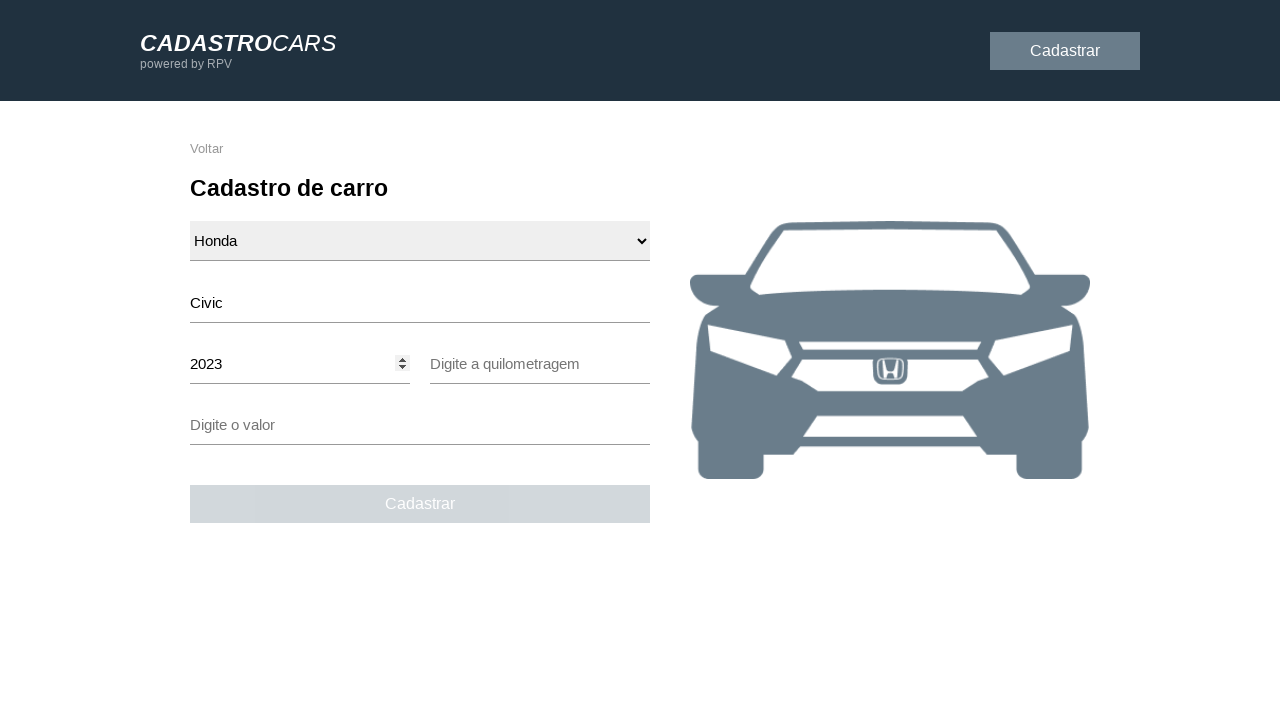

Filled in kilometers field with '25000' on input.kmField
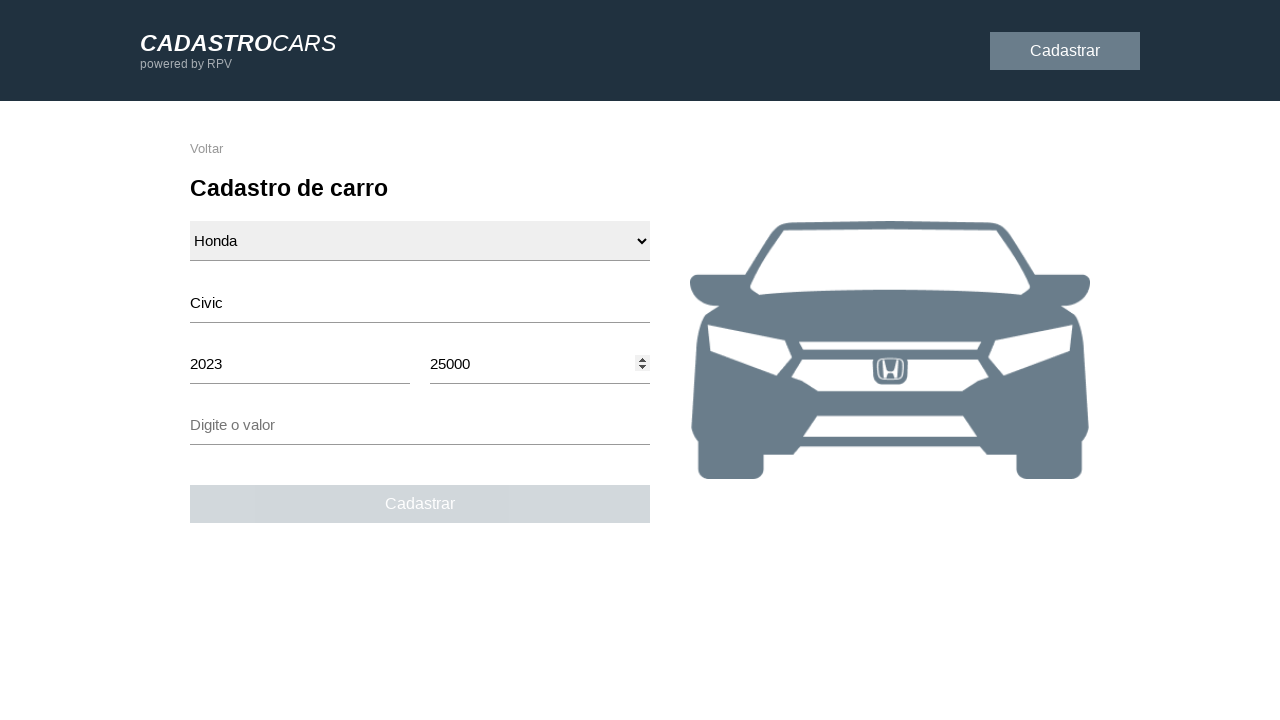

Filled in price field with '70000' on input.priceField
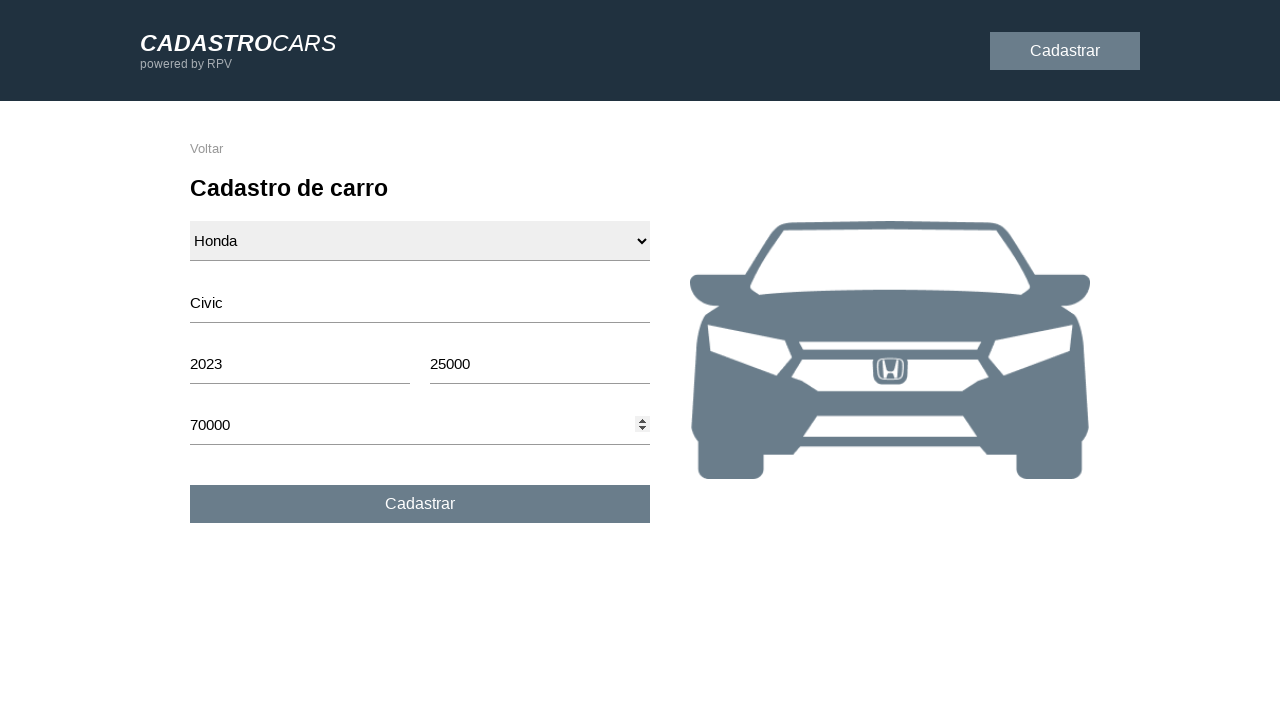

Clicked the submit button to register the car at (420, 504) on button.button.full
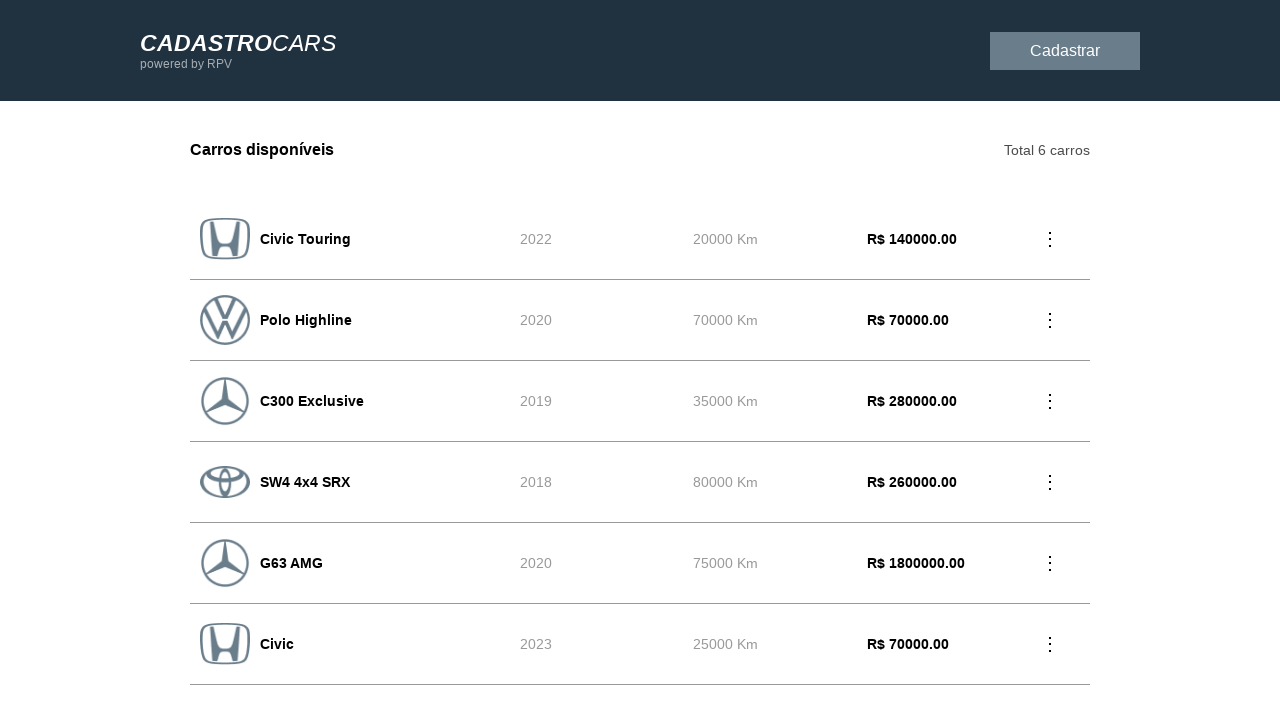

Success message did not appear within timeout period
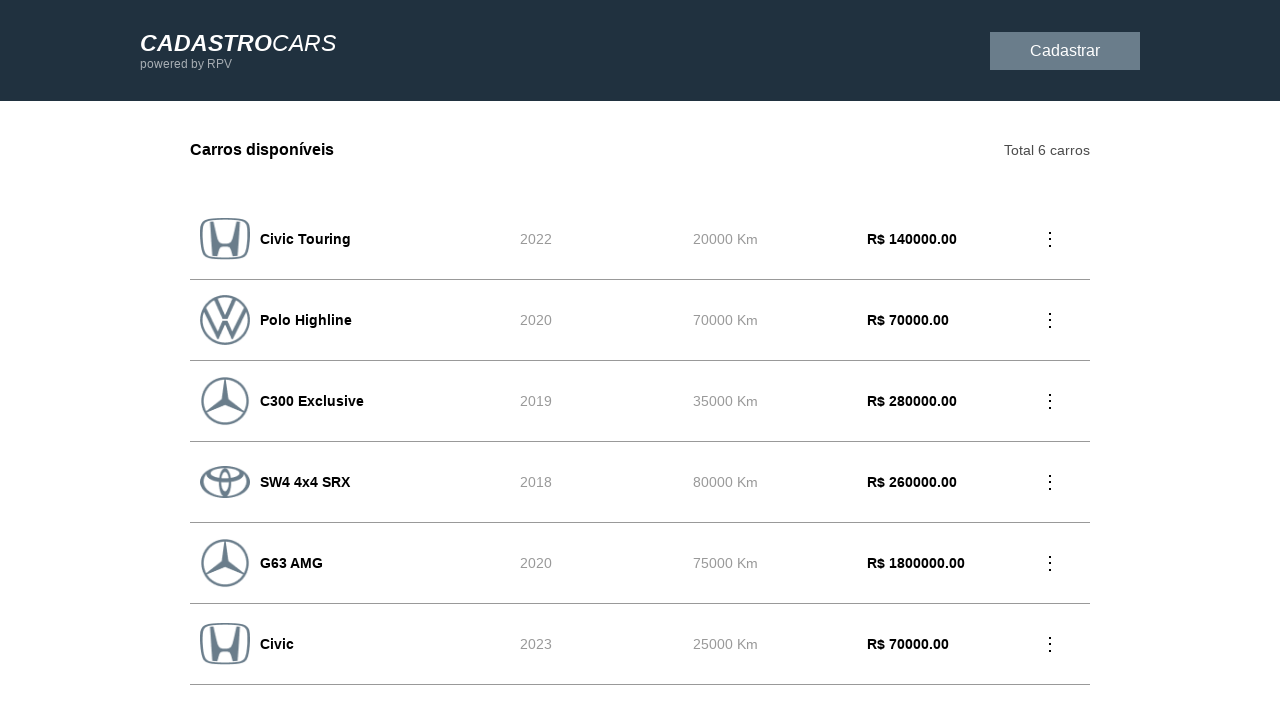

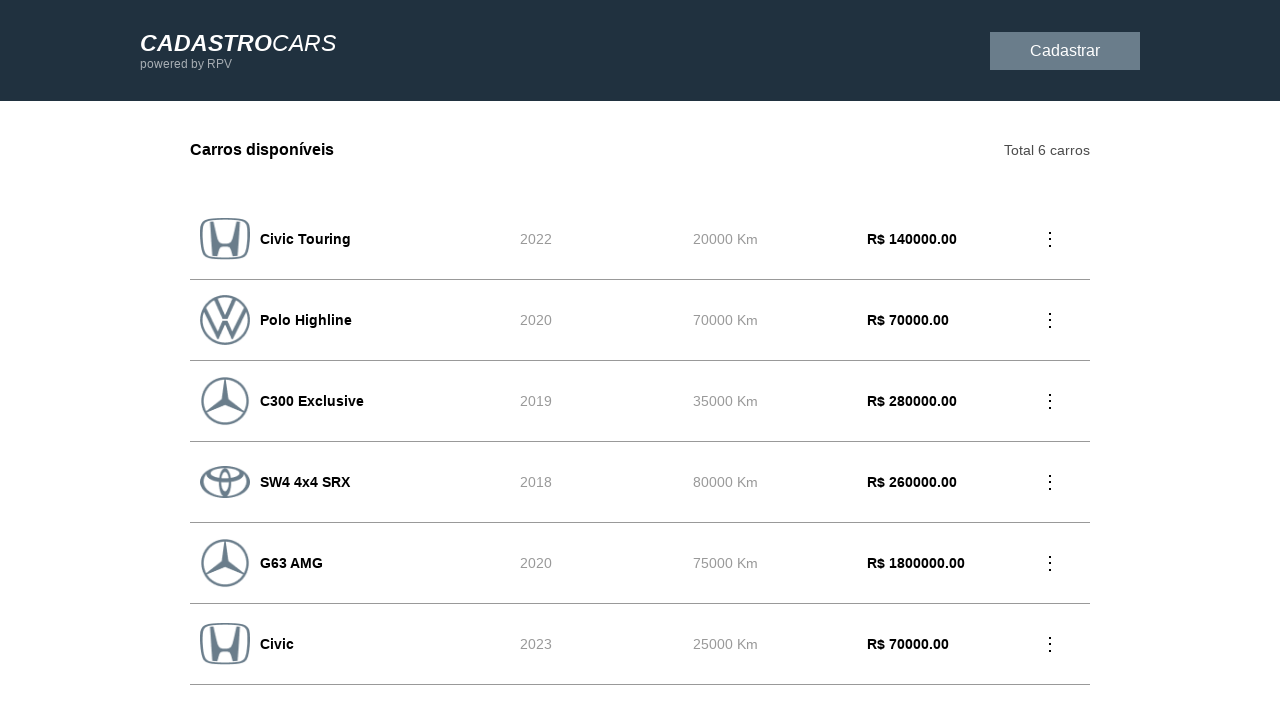